Tests selecting a country from a combobox dropdown in a registration form.

Starting URL: https://demo.automationtesting.in/Register.html

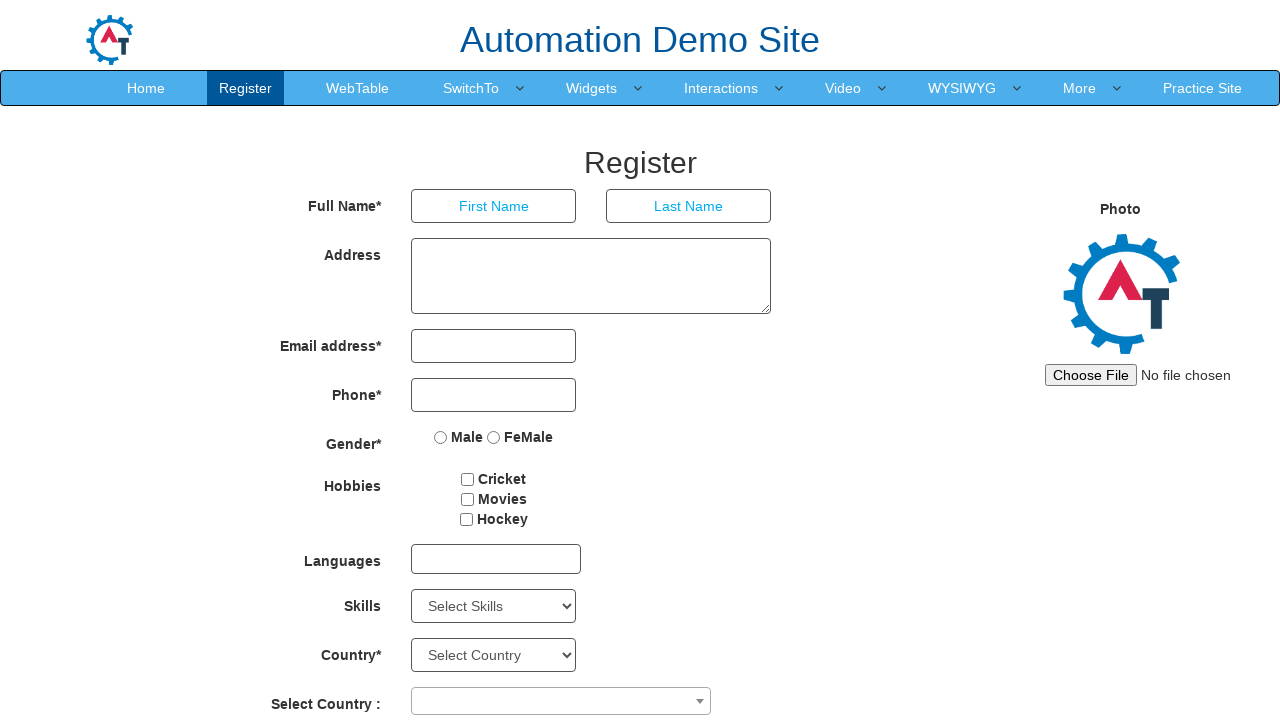

Clicked country combobox to open dropdown at (561, 701) on span[role='combobox']
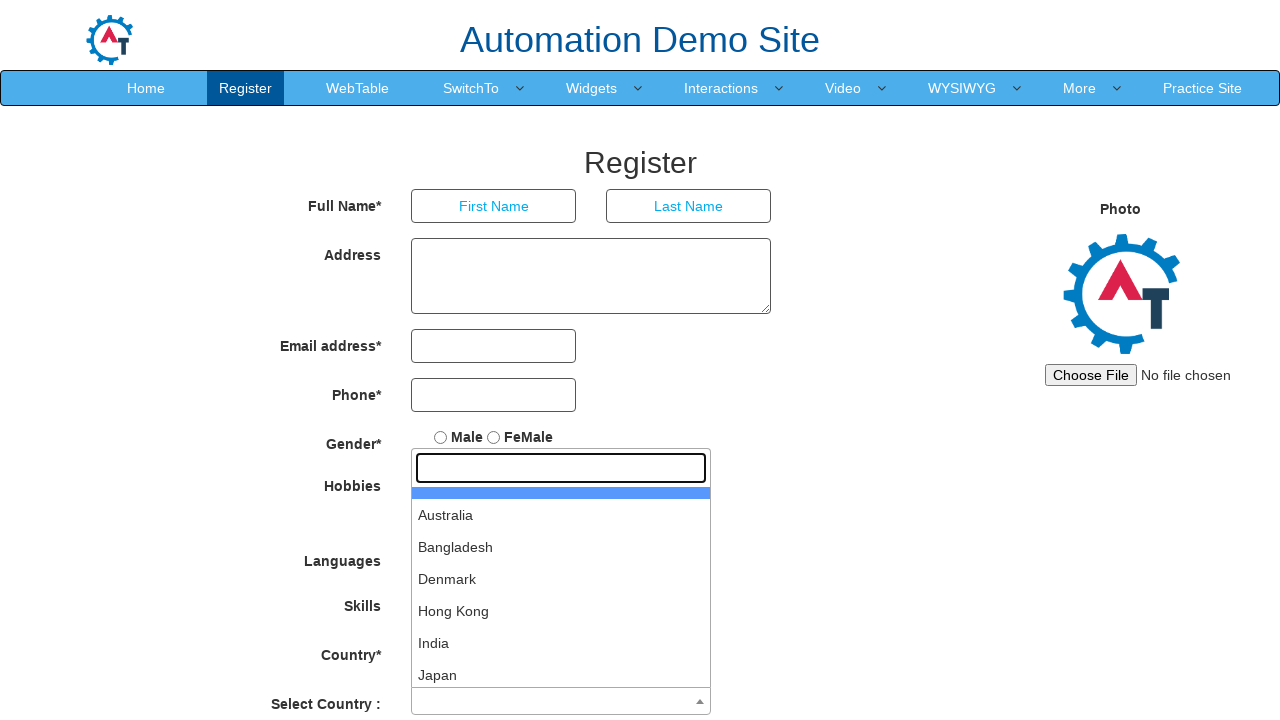

Selected India from country dropdown at (561, 643) on li[role='treeitem'] >> internal:has-text="India"i
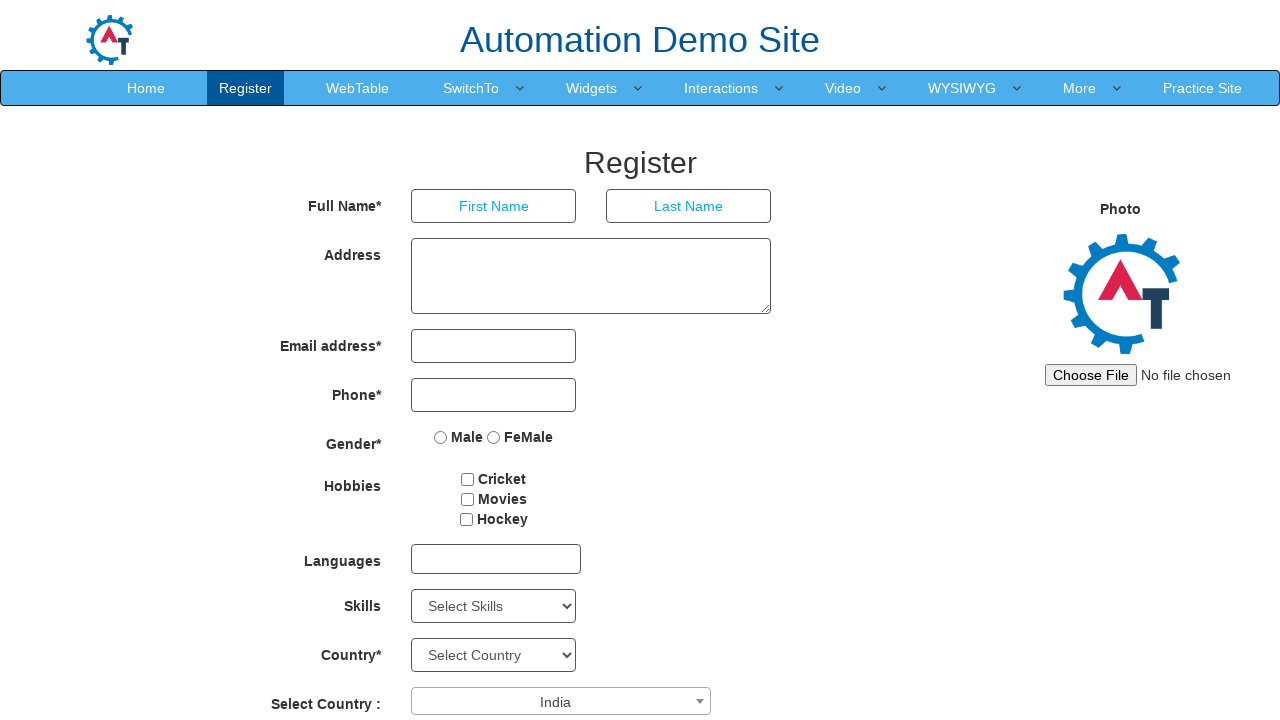

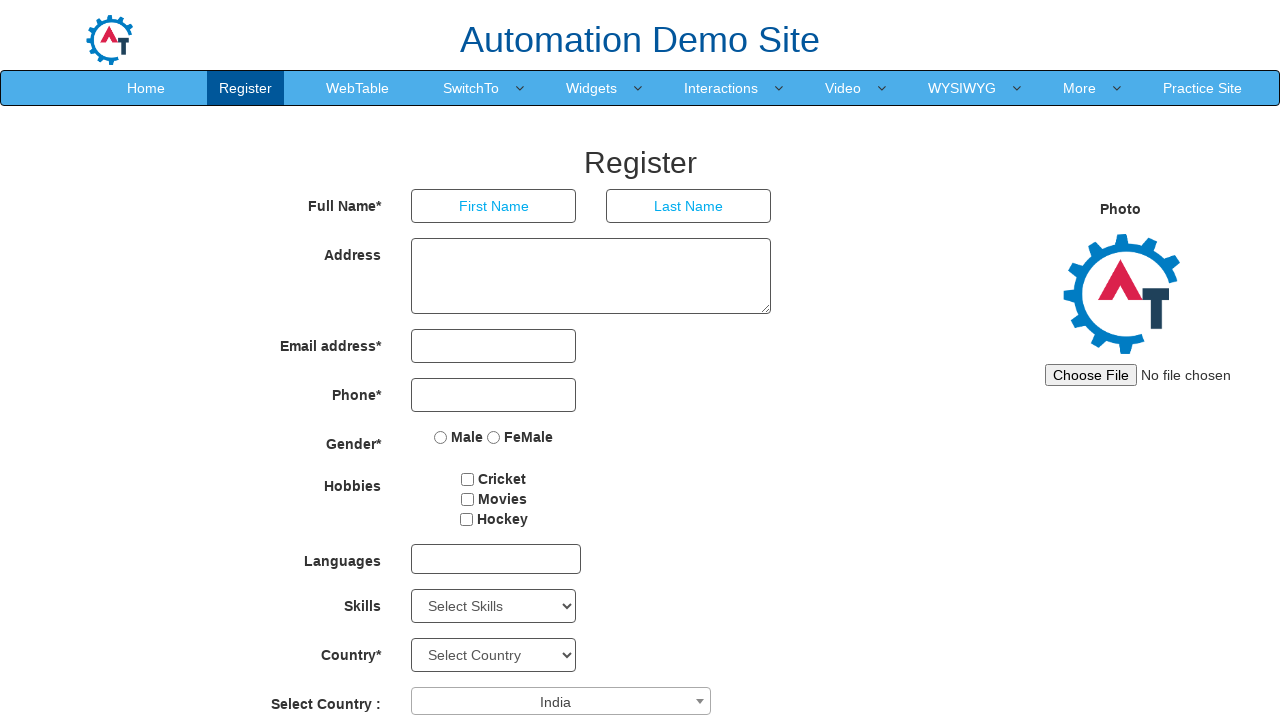